Tests a multi-step registration form by filling personal information fields, navigating through steps, entering address details, and selecting country options from a dropdown before submitting.

Starting URL: https://galmatalon.github.io/tutorials/indexID.html

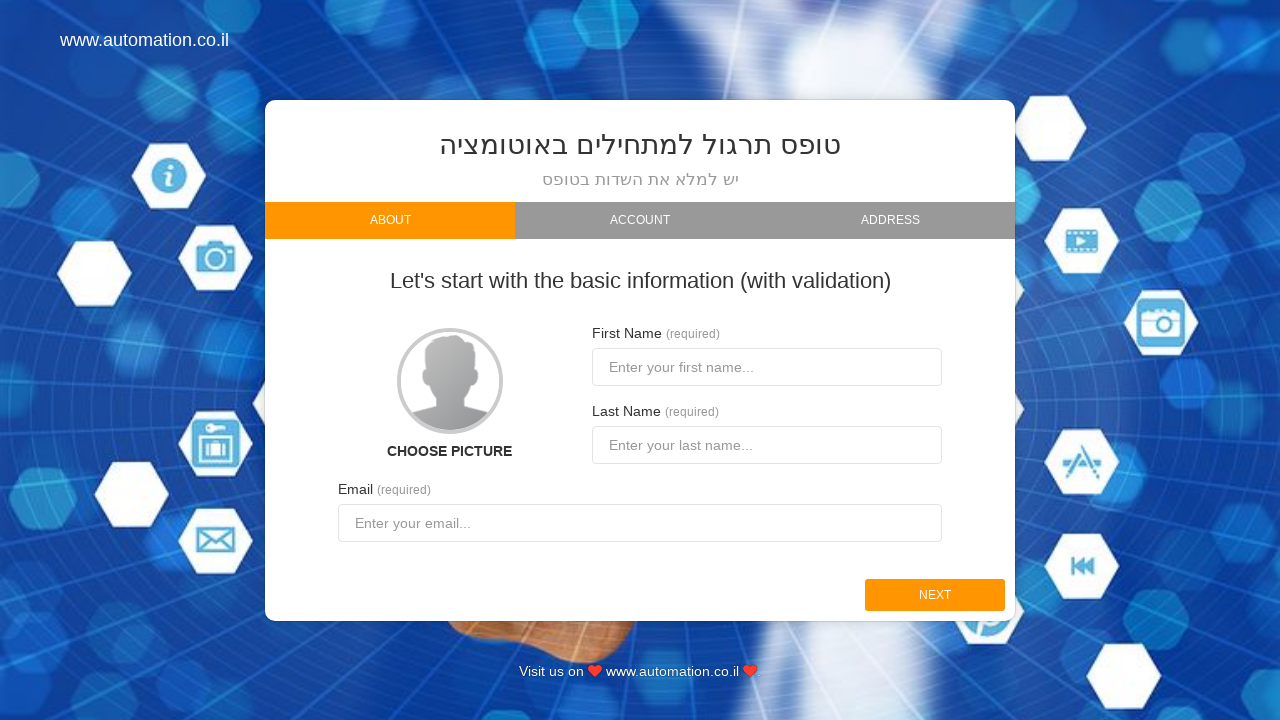

Filled first name field with 'Orx' on #firstname
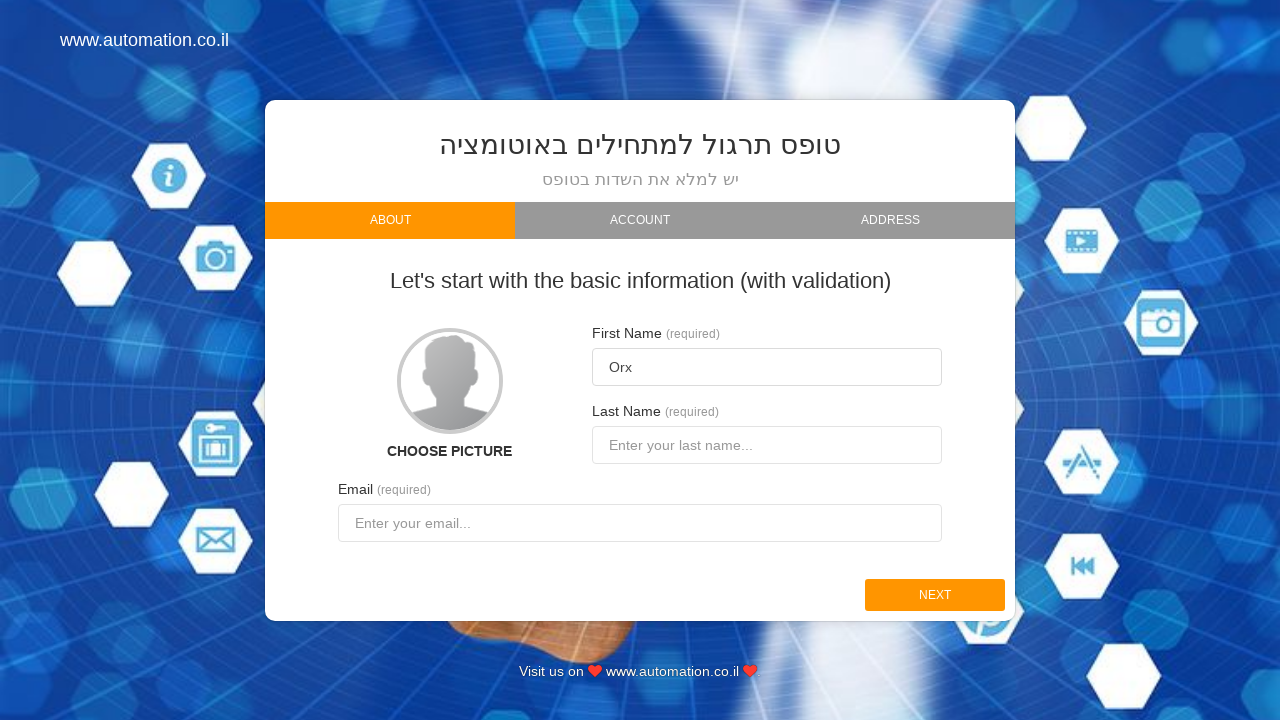

Filled last name field with 'Kol' on #lastname
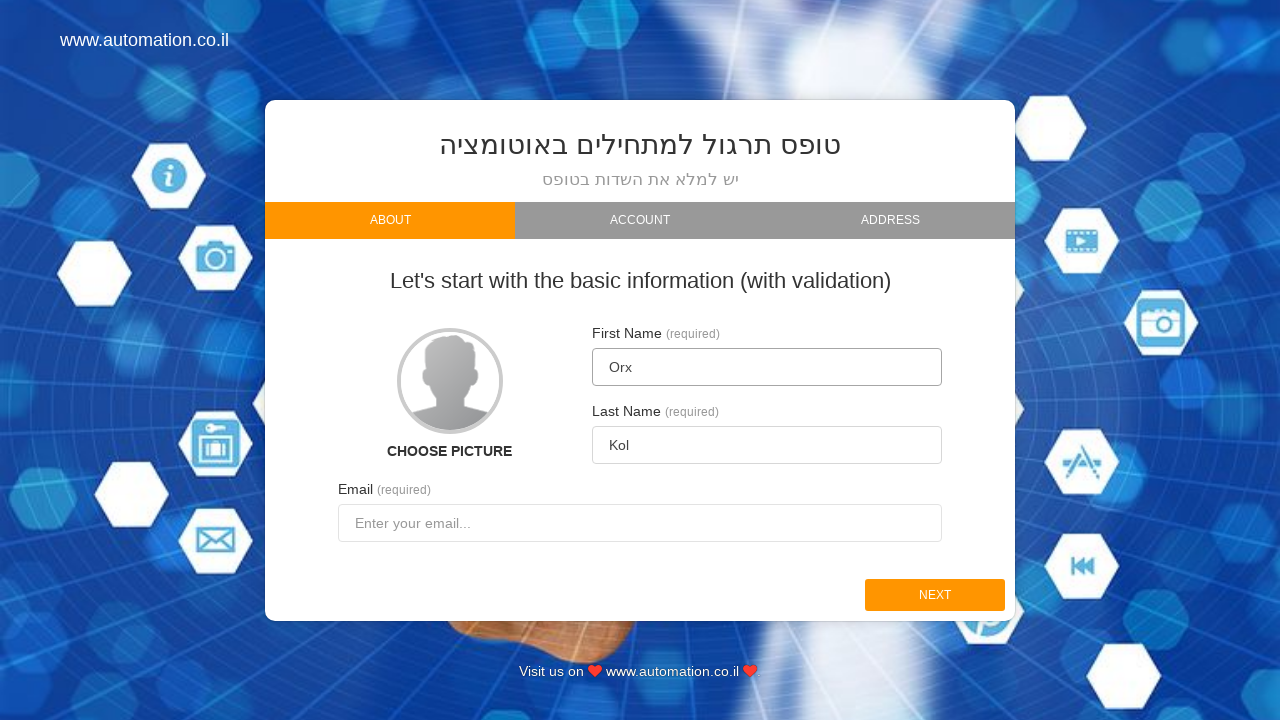

Filled email field with 'orkol1988@gmail.com' on #email
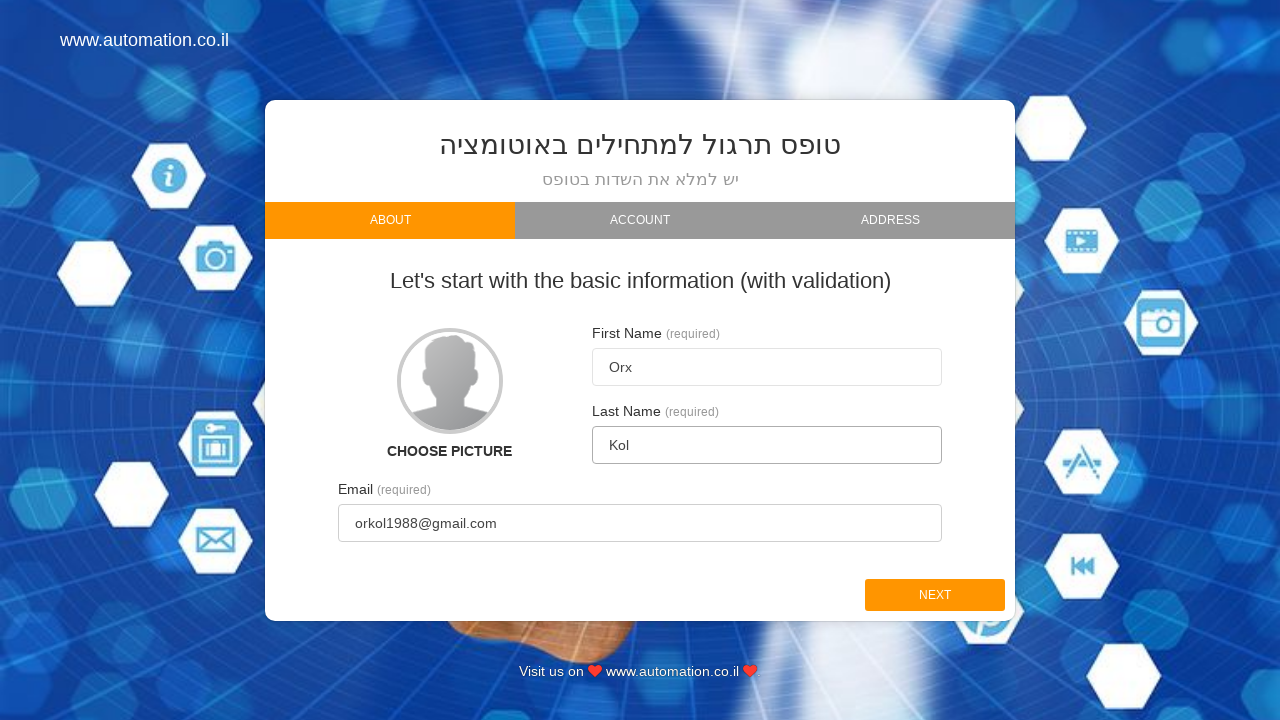

Clicked next button to proceed from personal information step at (935, 595) on #next
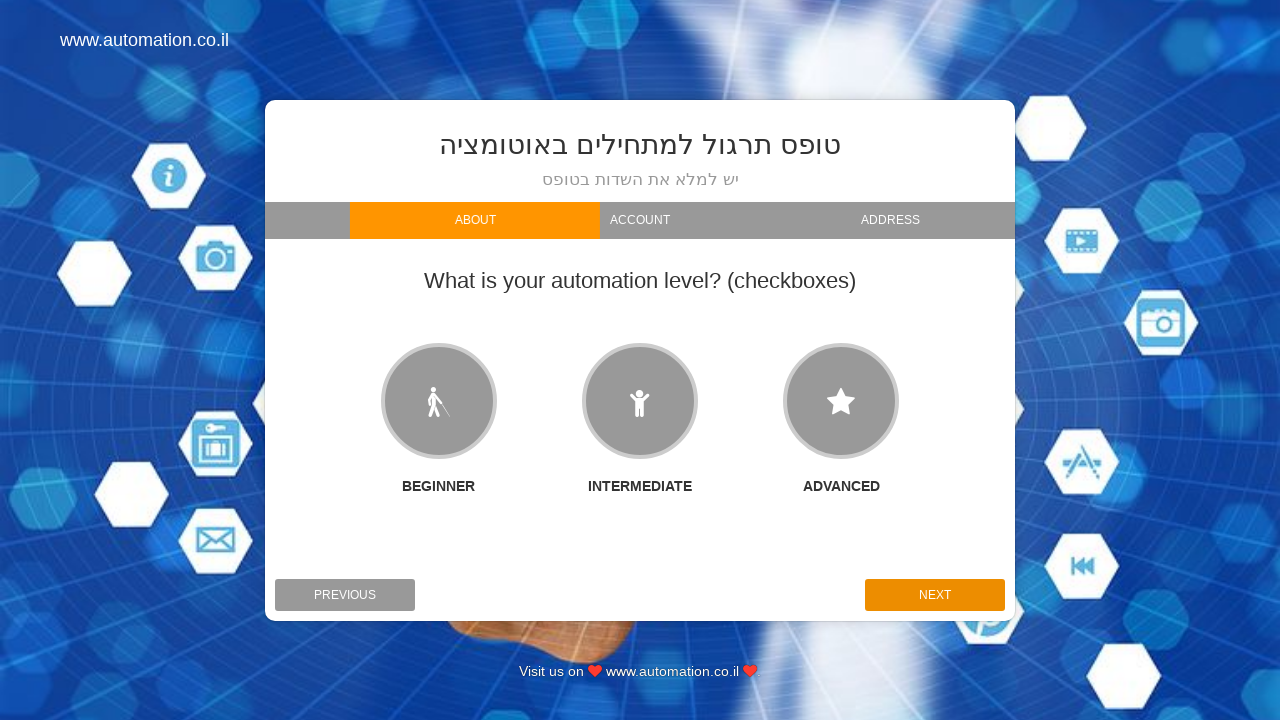

Clicked next button again to proceed to address step at (935, 595) on #next
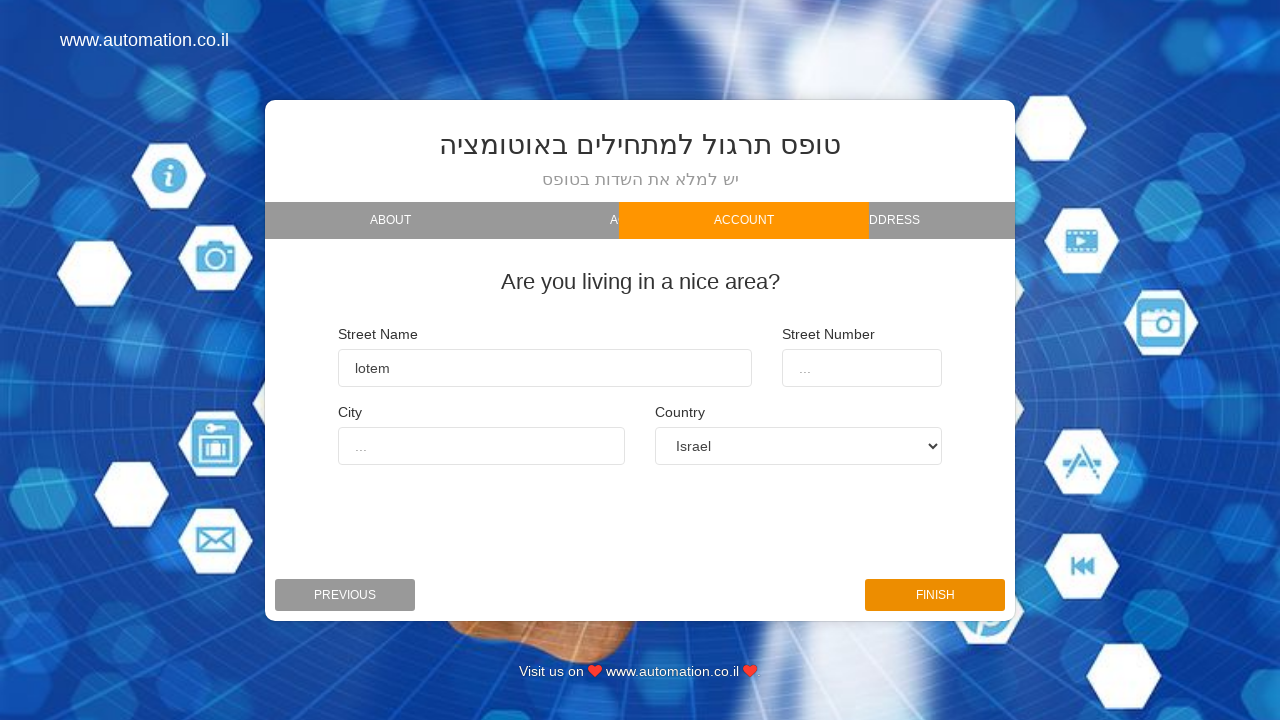

Cleared street name field on #streetname
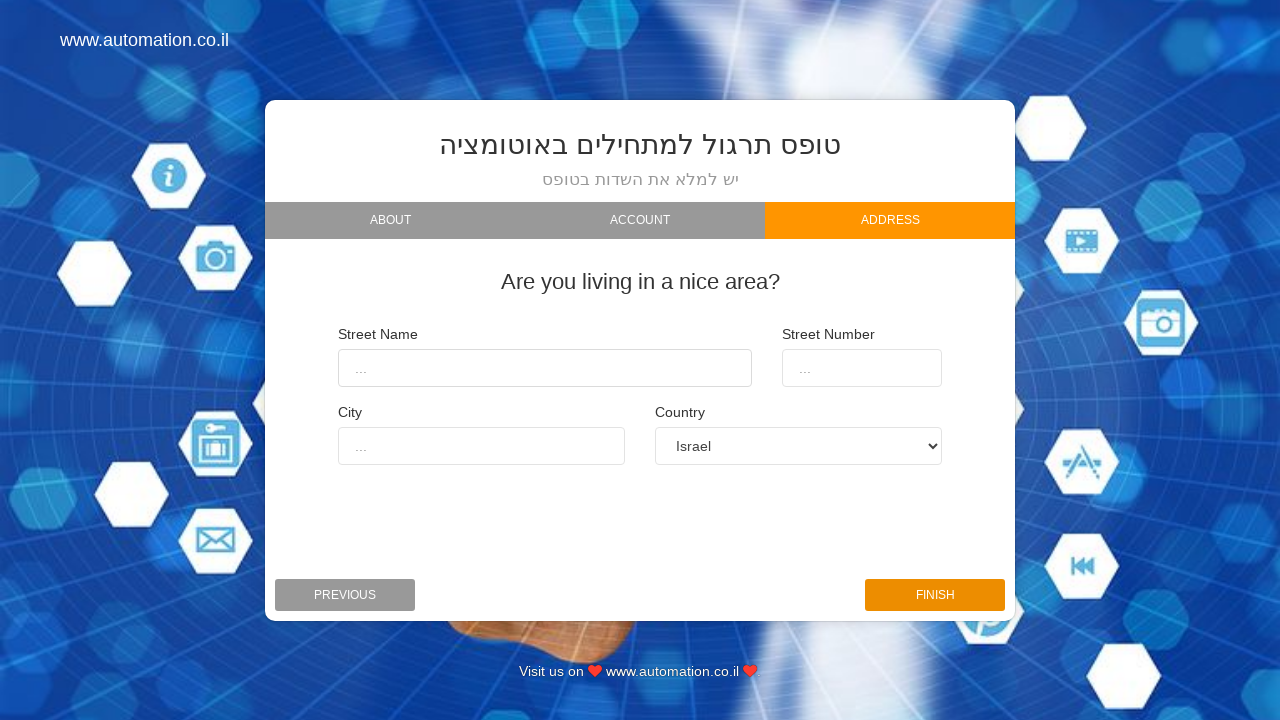

Filled street name field with 'Tzufit' on #streetname
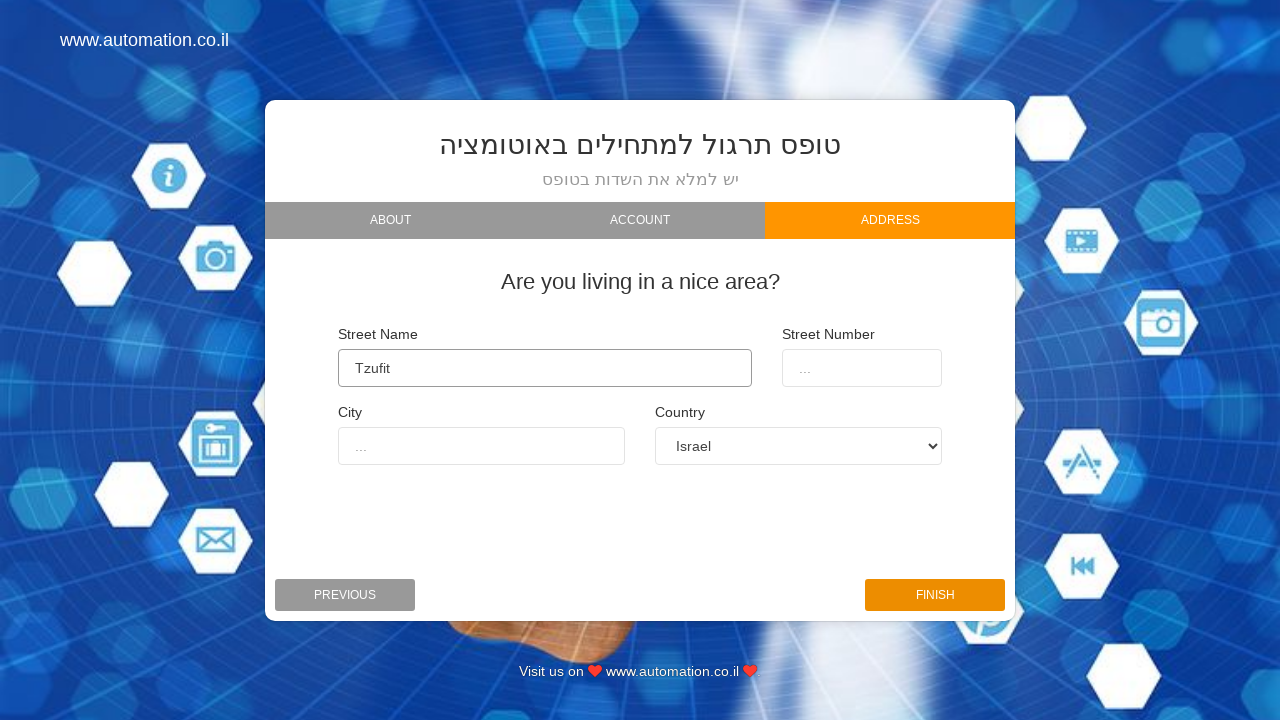

Filled street number field with '55' on #streetnumber
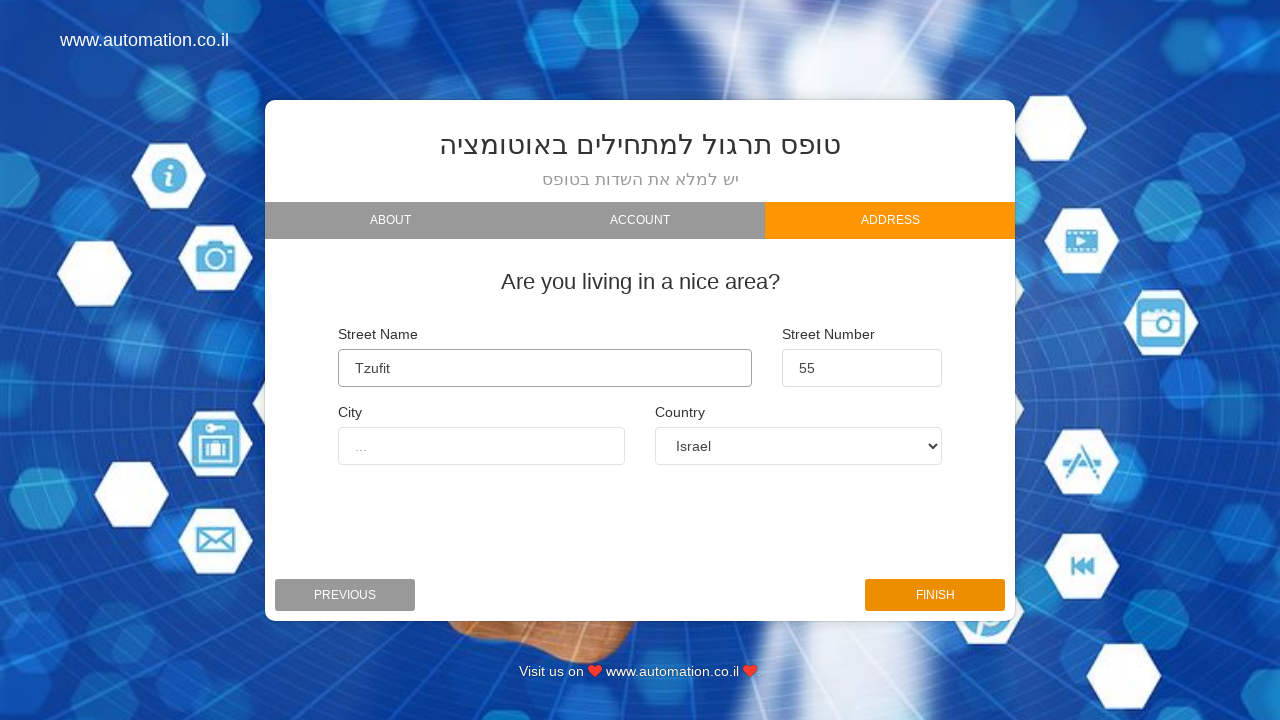

Filled city field with 'Yarhiv' on #city
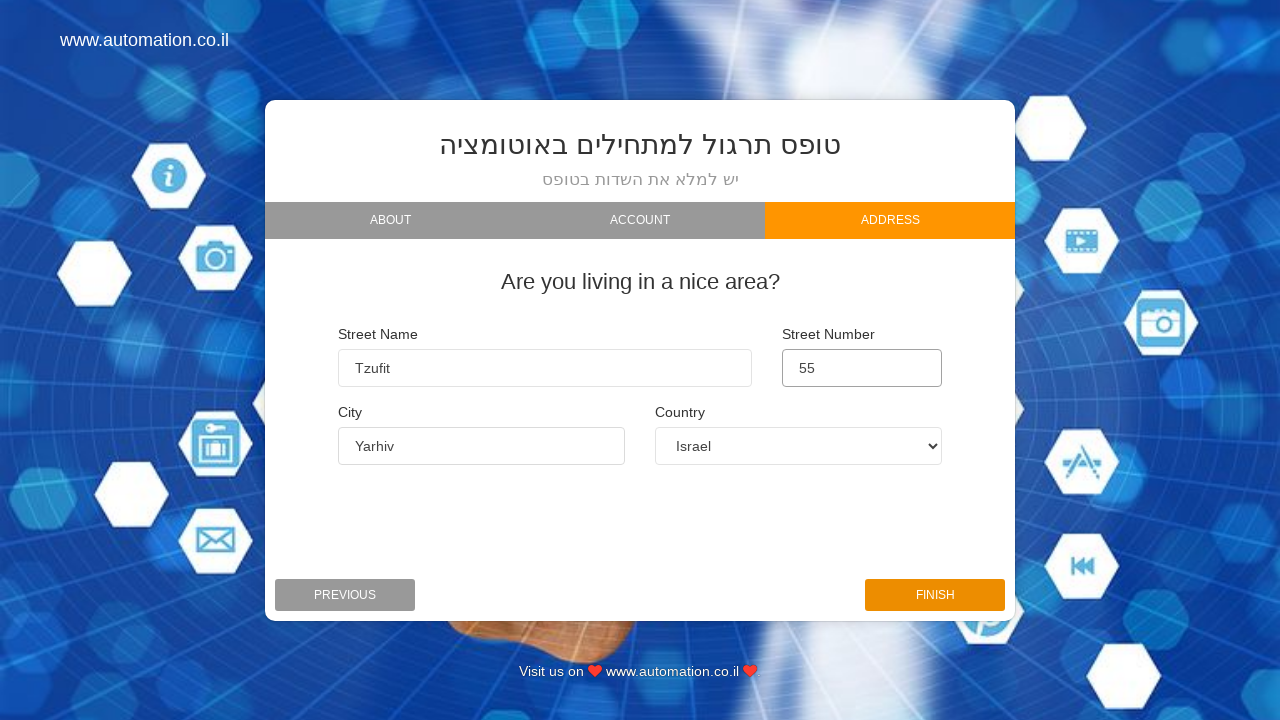

Selected country dropdown option at index 0 on #country
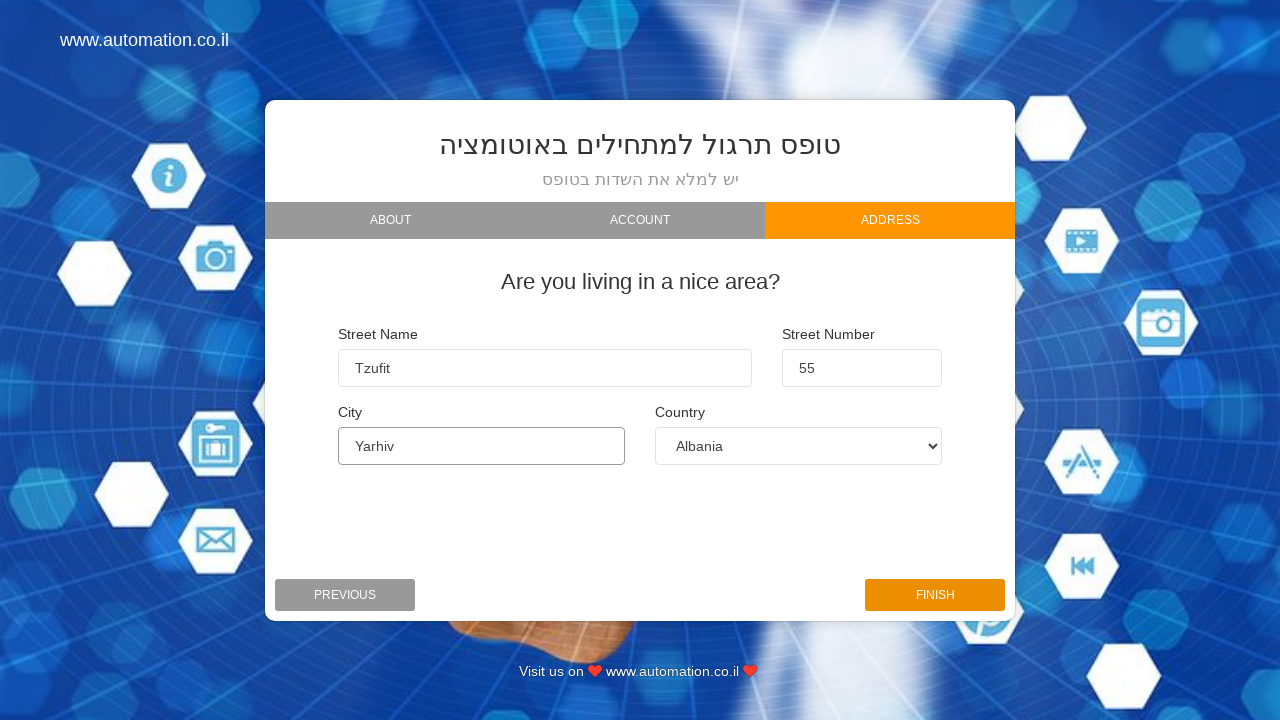

Selected 'Argentina' from country dropdown by label on #country
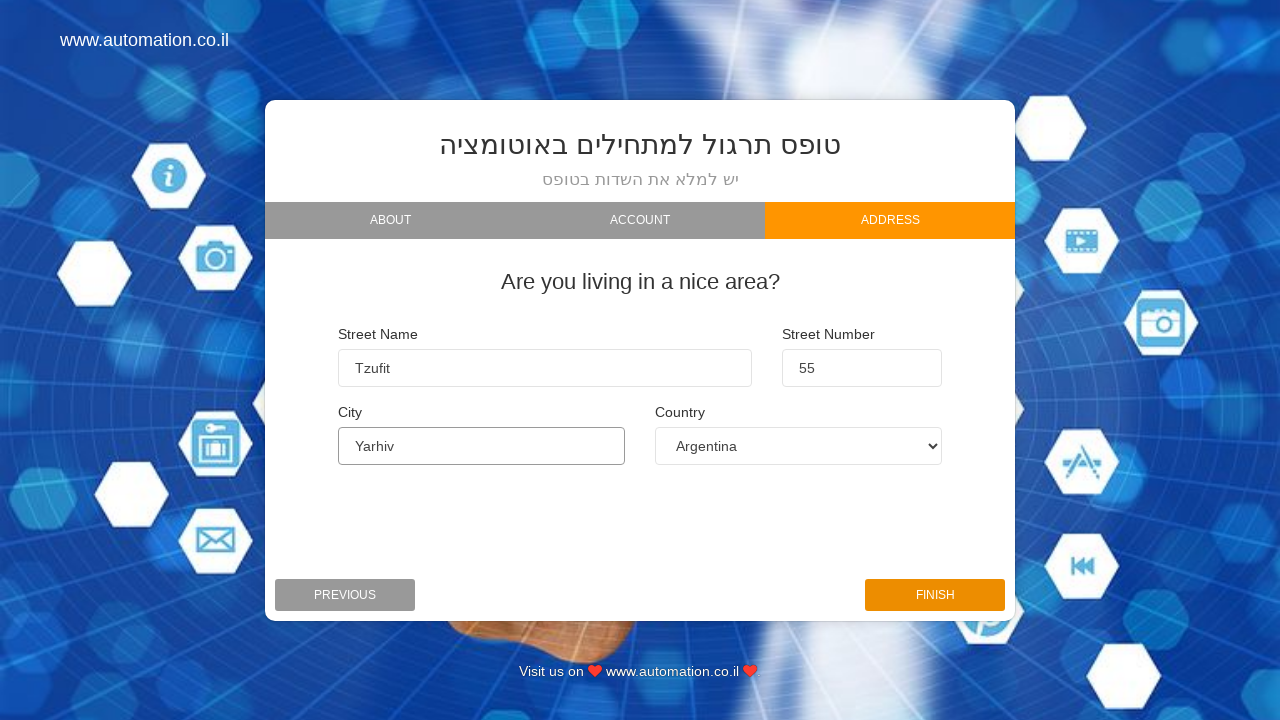

Selected 'Israel' from country dropdown by value on #country
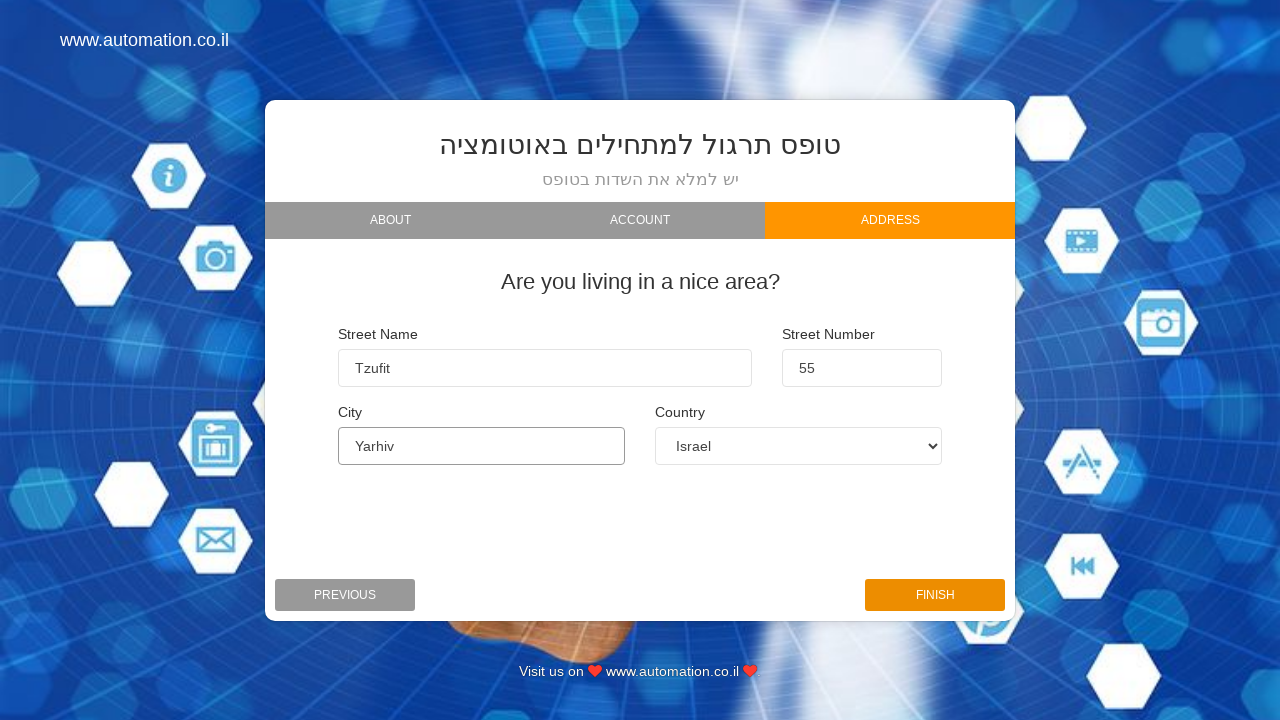

Clicked finish button to submit the registration form at (935, 595) on #finish
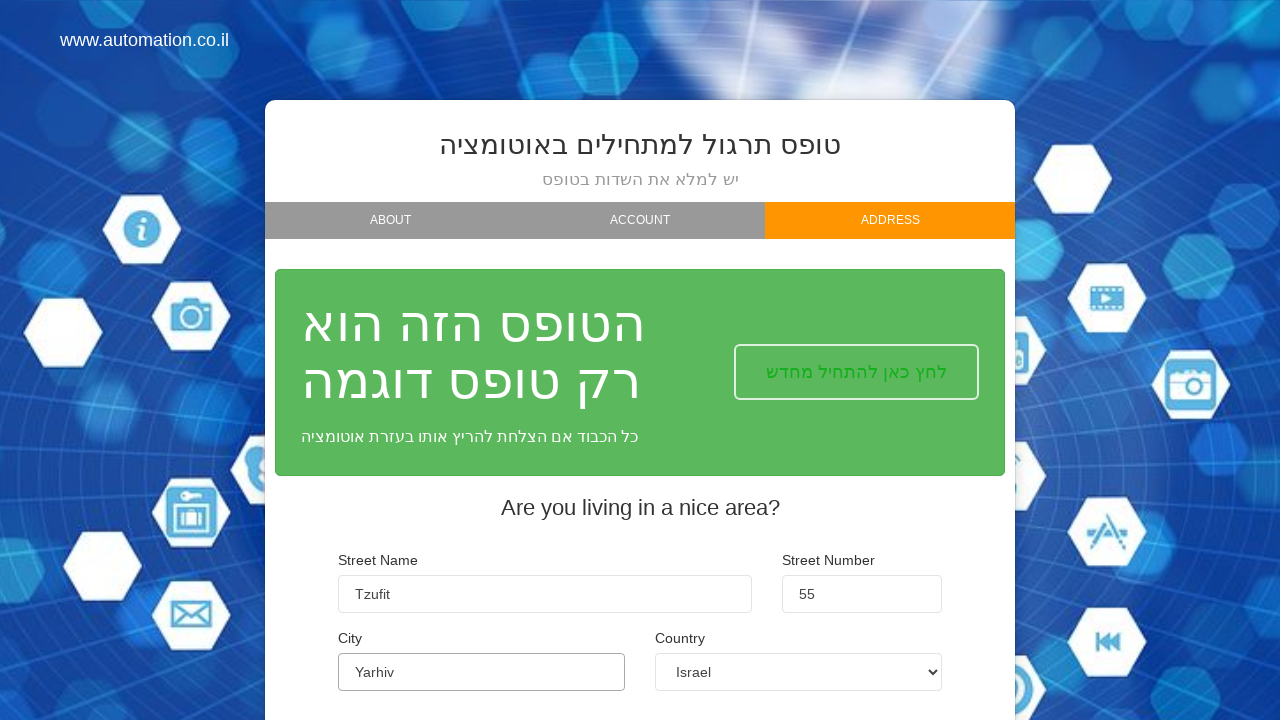

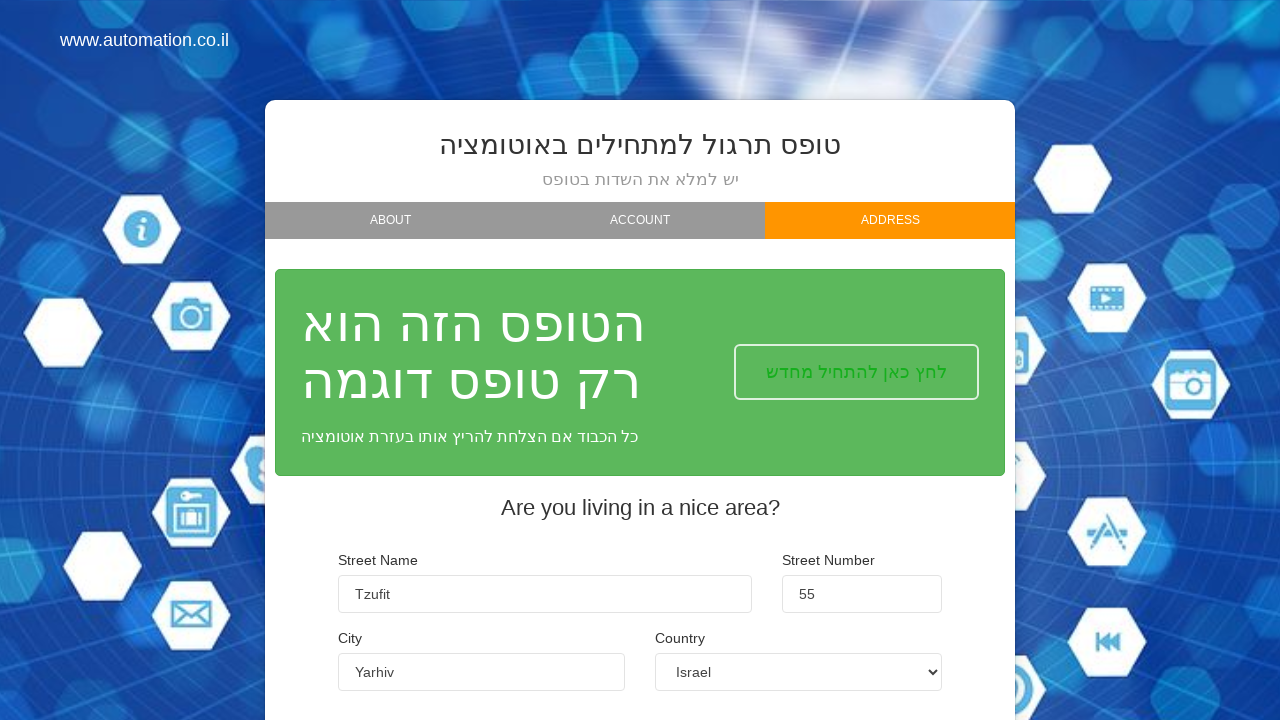